Tests data persistence by adding todos, completing one, and reloading the page

Starting URL: https://demo.playwright.dev/todomvc

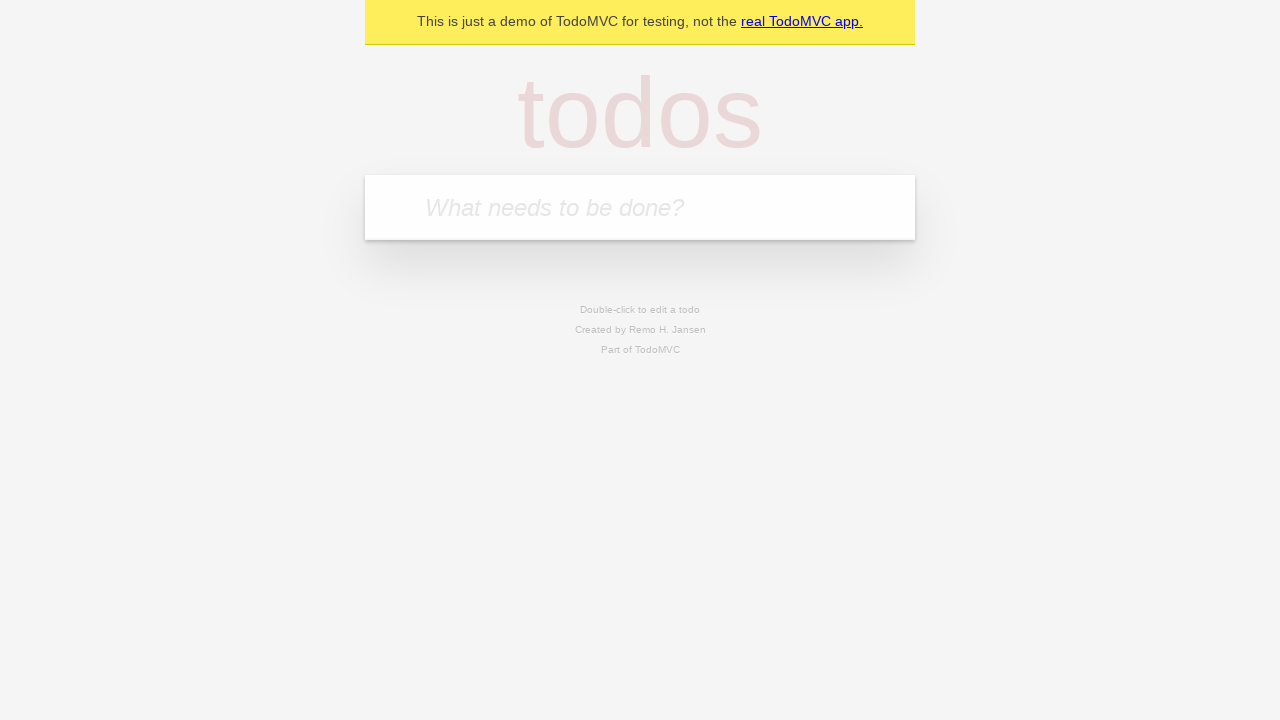

Filled todo input field with 'buy some cheese' on internal:attr=[placeholder="What needs to be done?"i]
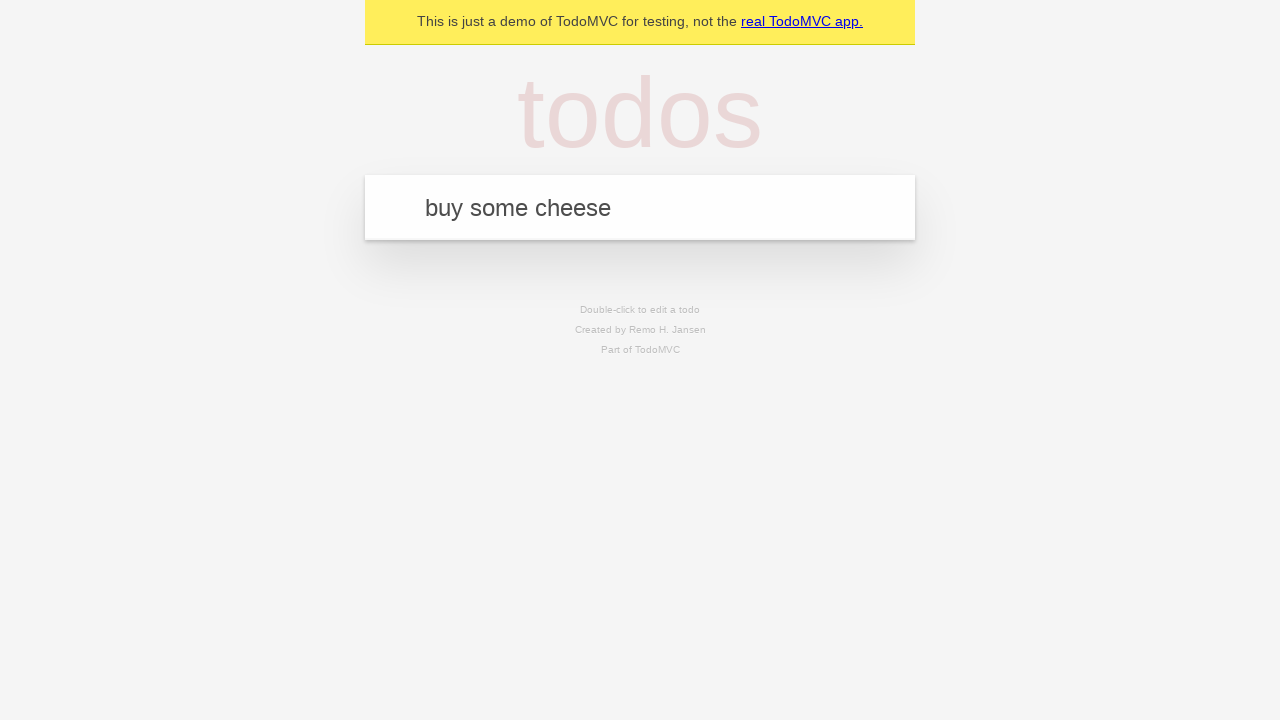

Pressed Enter to add todo 'buy some cheese' on internal:attr=[placeholder="What needs to be done?"i]
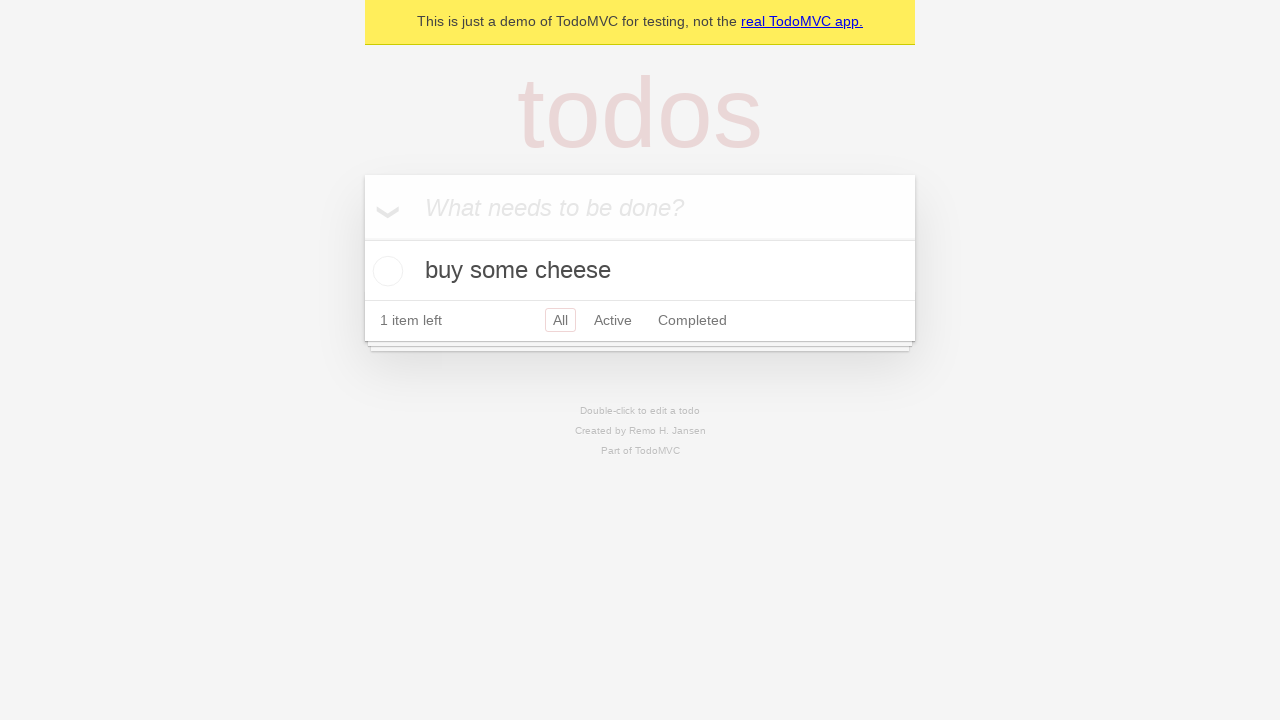

Filled todo input field with 'feed the cat' on internal:attr=[placeholder="What needs to be done?"i]
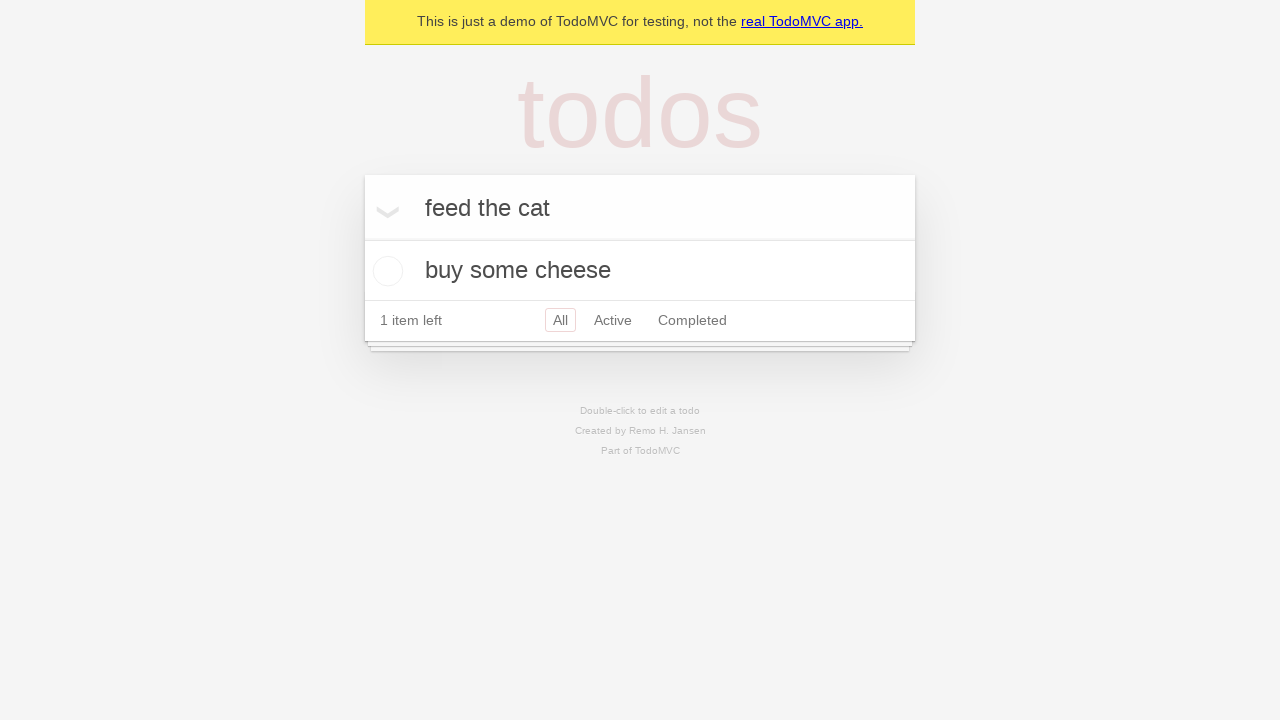

Pressed Enter to add todo 'feed the cat' on internal:attr=[placeholder="What needs to be done?"i]
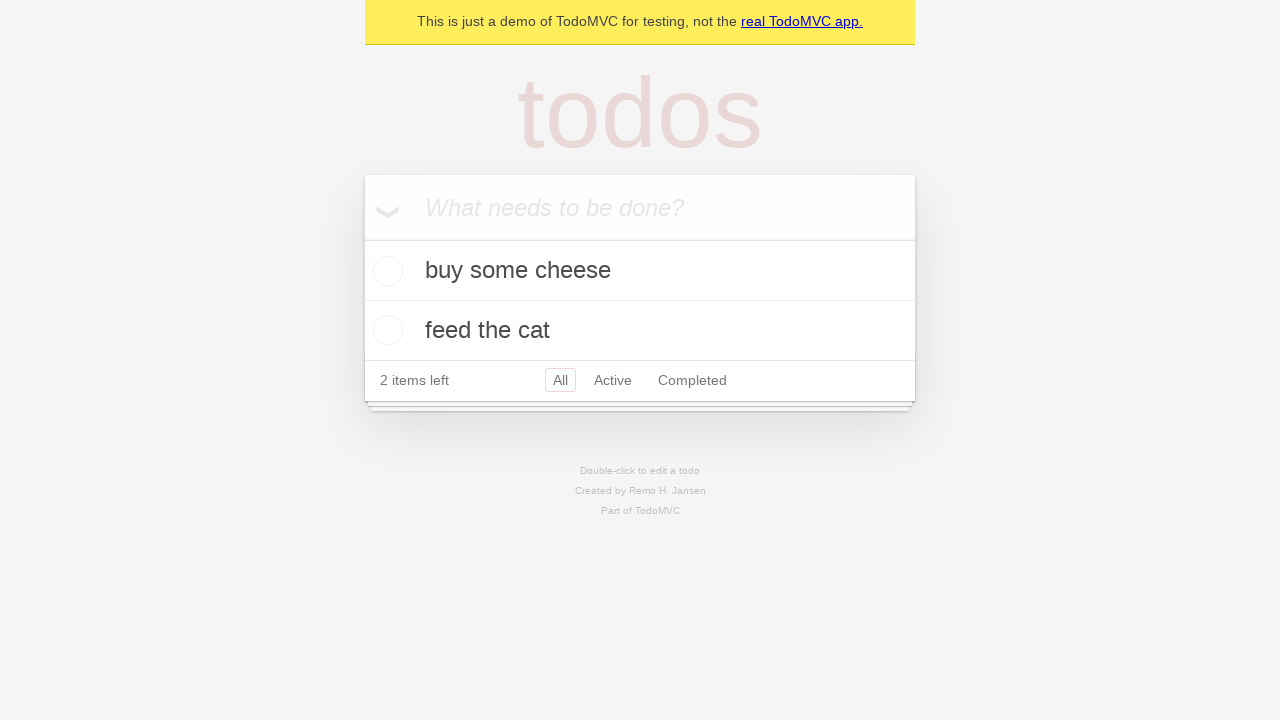

Waited for second todo item to appear
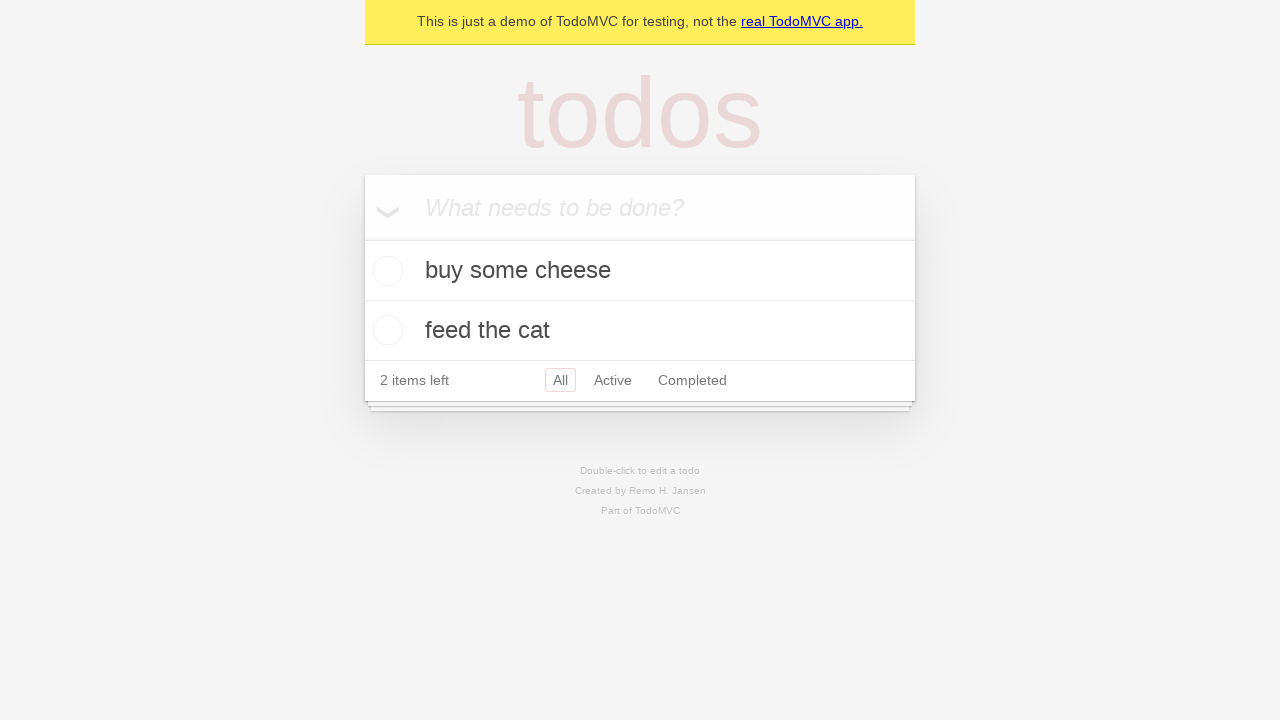

Checked the first todo item as complete at (385, 271) on internal:testid=[data-testid="todo-item"s] >> nth=0 >> internal:role=checkbox
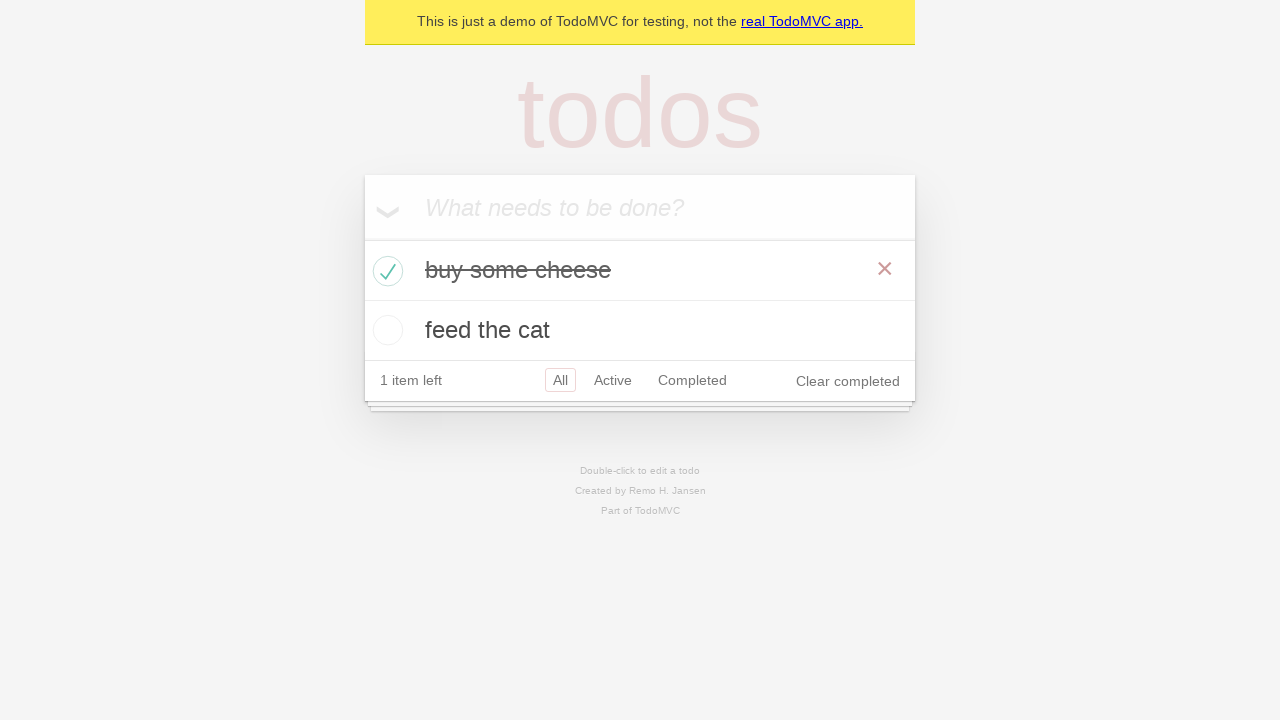

Reloaded the page to test data persistence
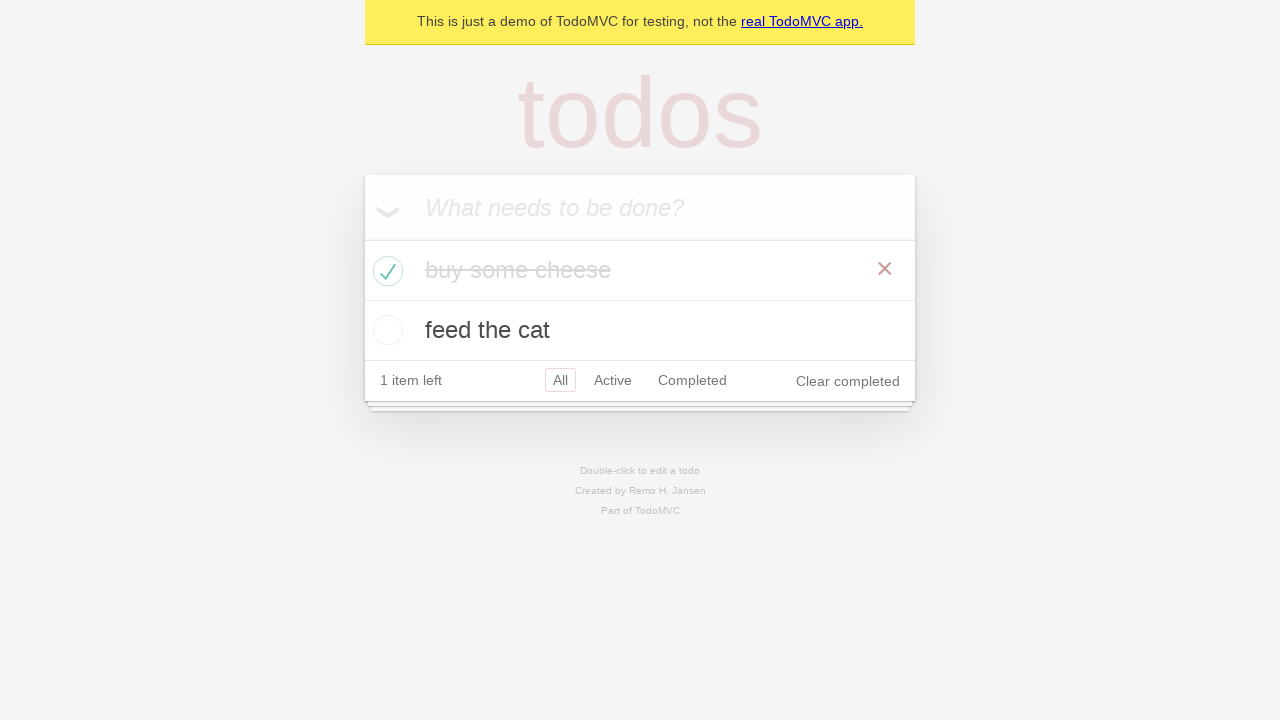

Waited for todo items to reappear after page reload
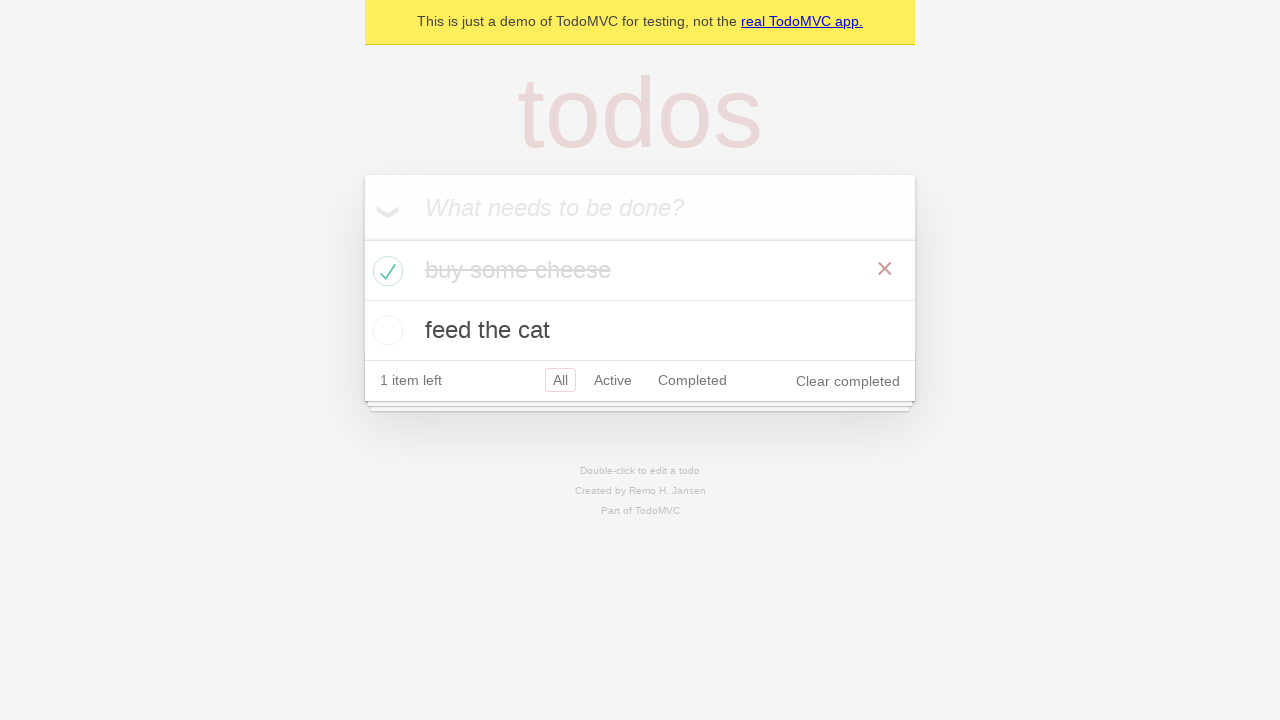

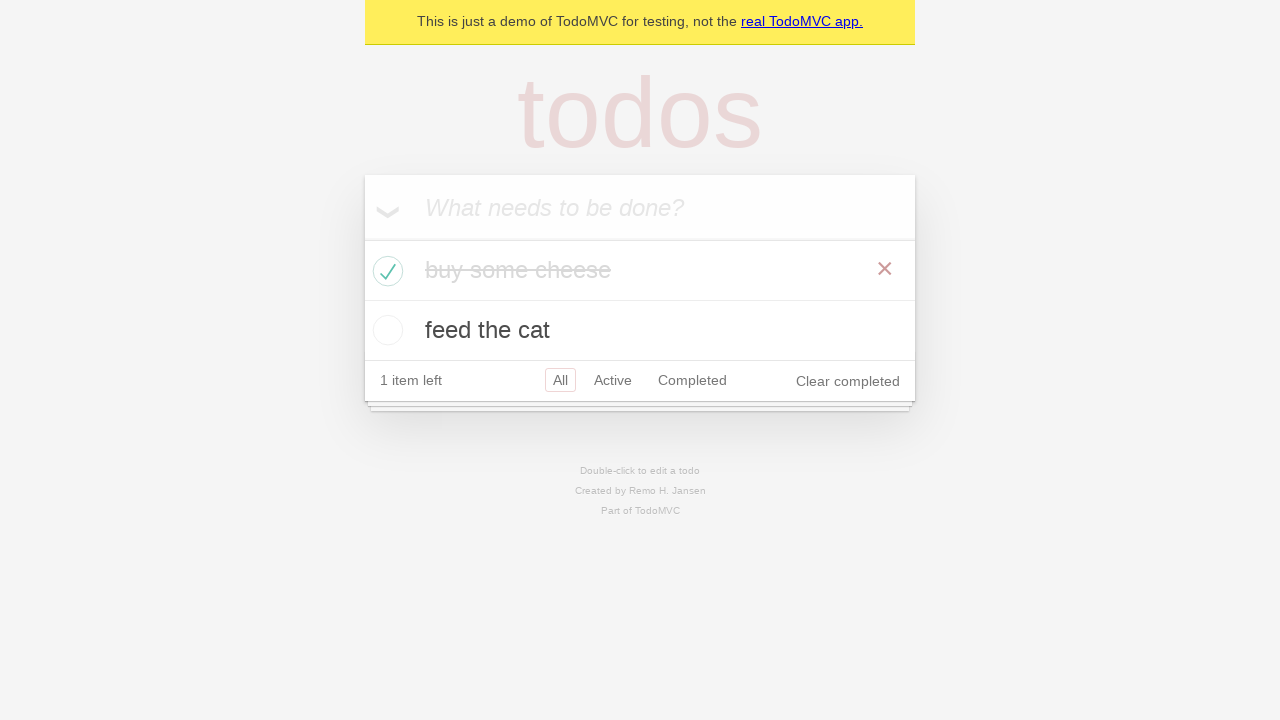